Navigates to Rahul Shetty Academy website and verifies the page loads by checking the title

Starting URL: https://rahulshettyacademy.com

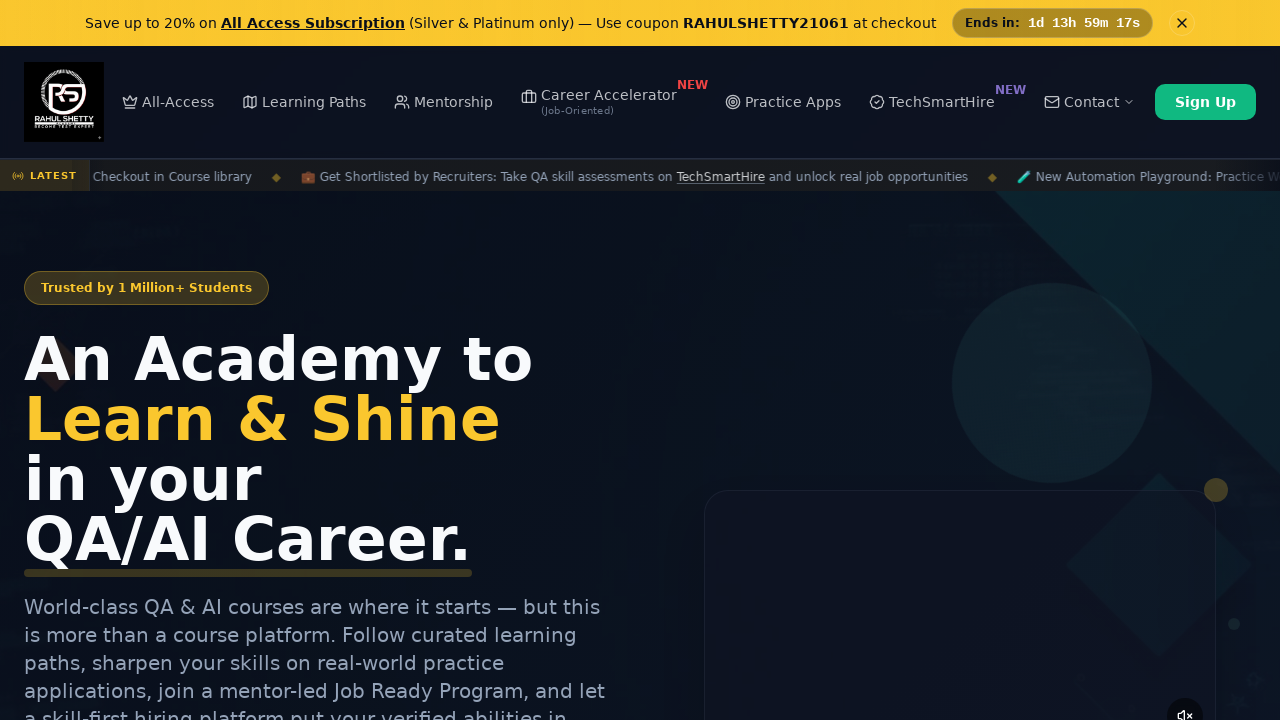

Navigated to Rahul Shetty Academy website
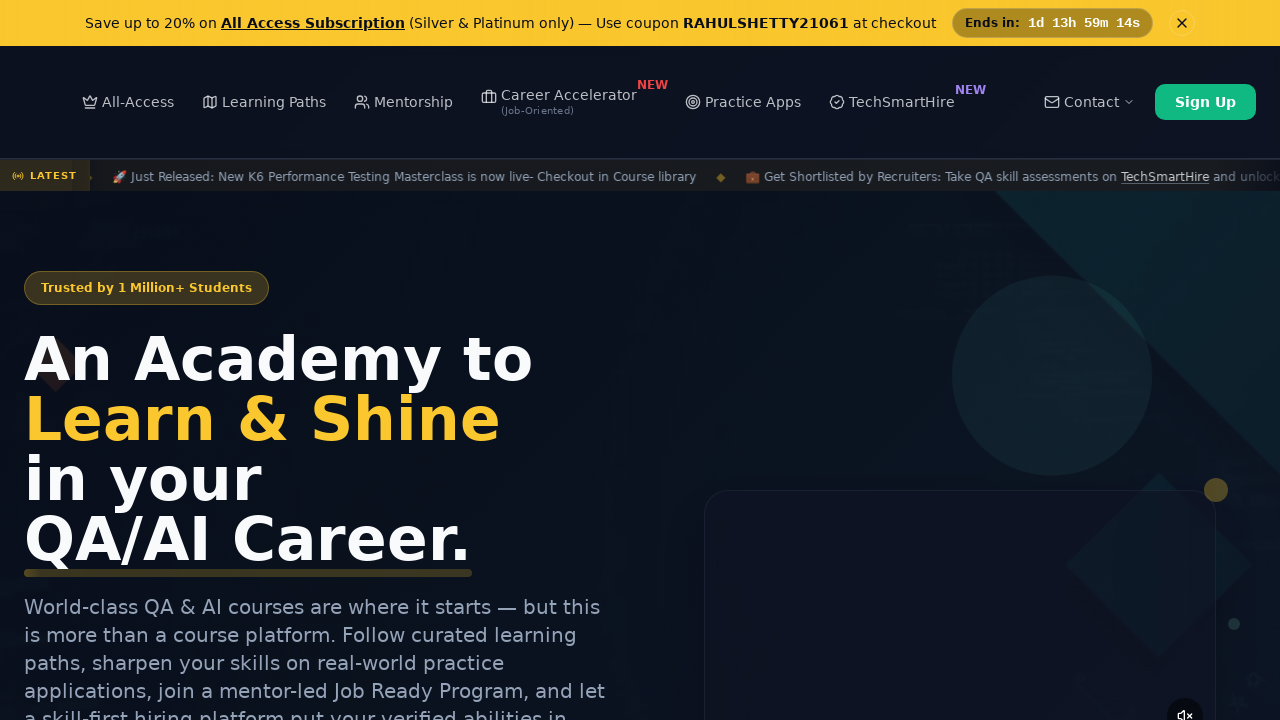

Page loaded and DOM content is ready
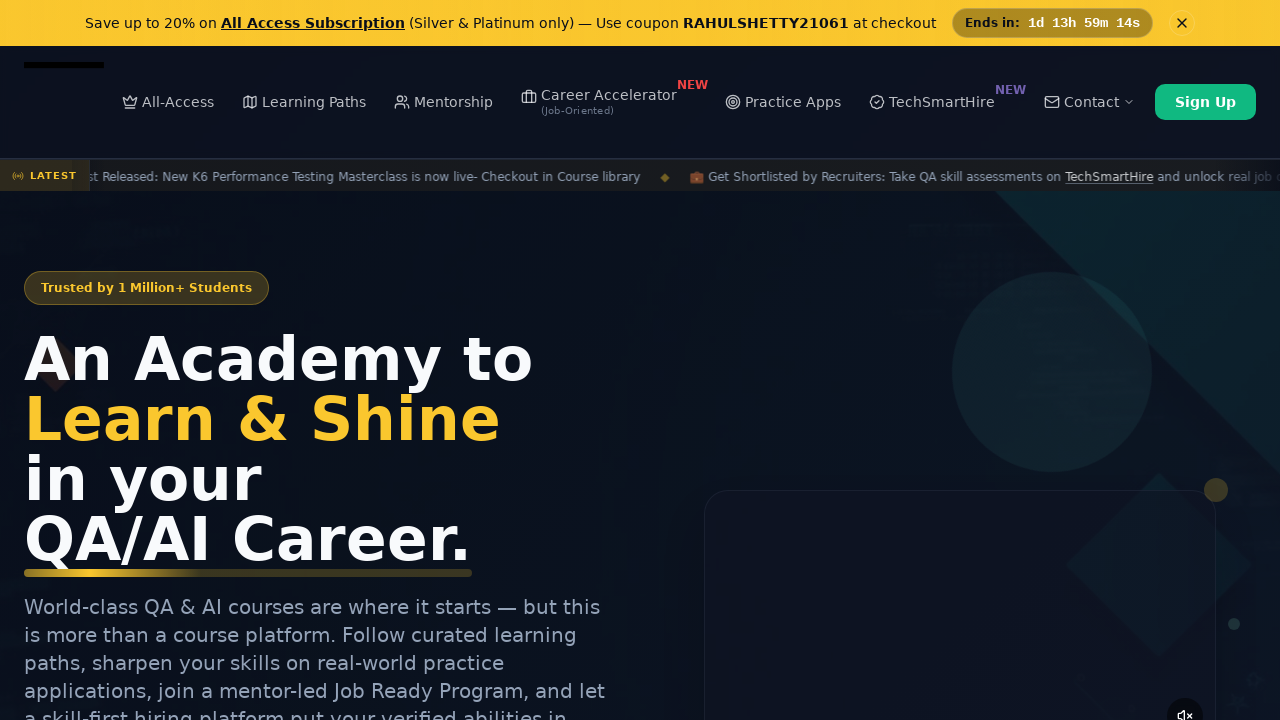

Retrieved page title: Rahul Shetty Academy | QA Automation, Playwright, AI Testing & Online Training
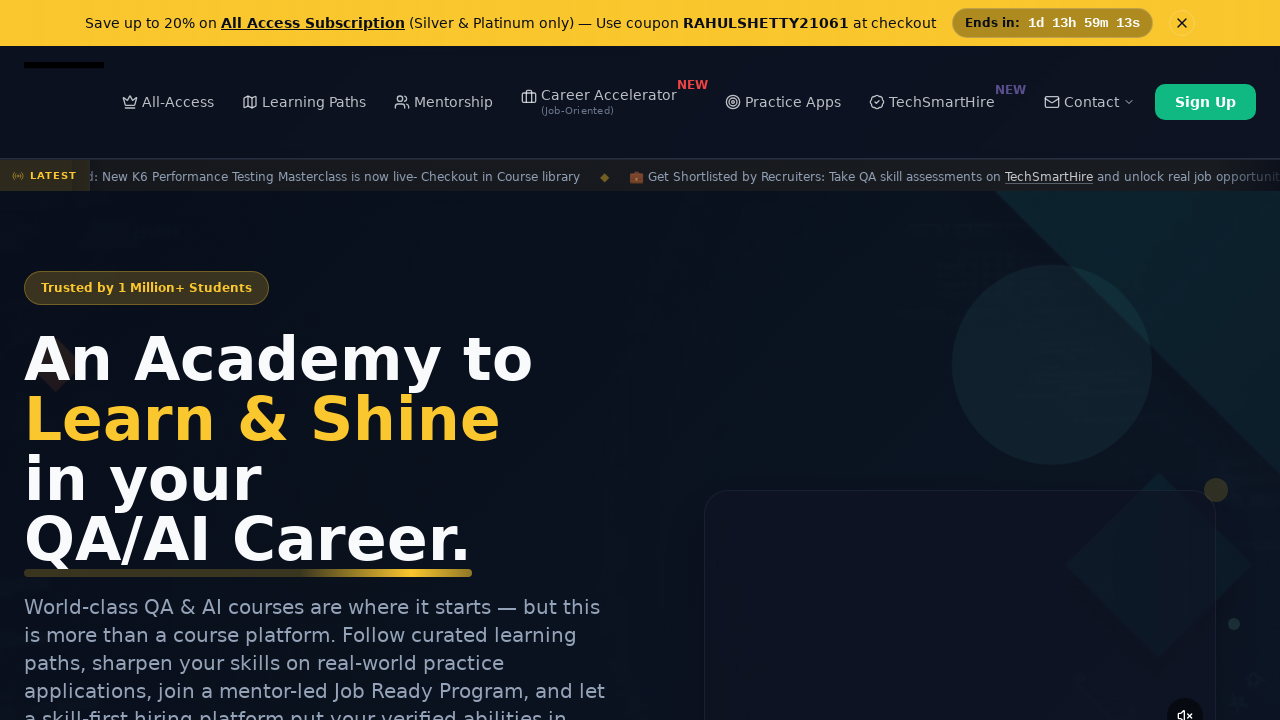

Printed page title to console
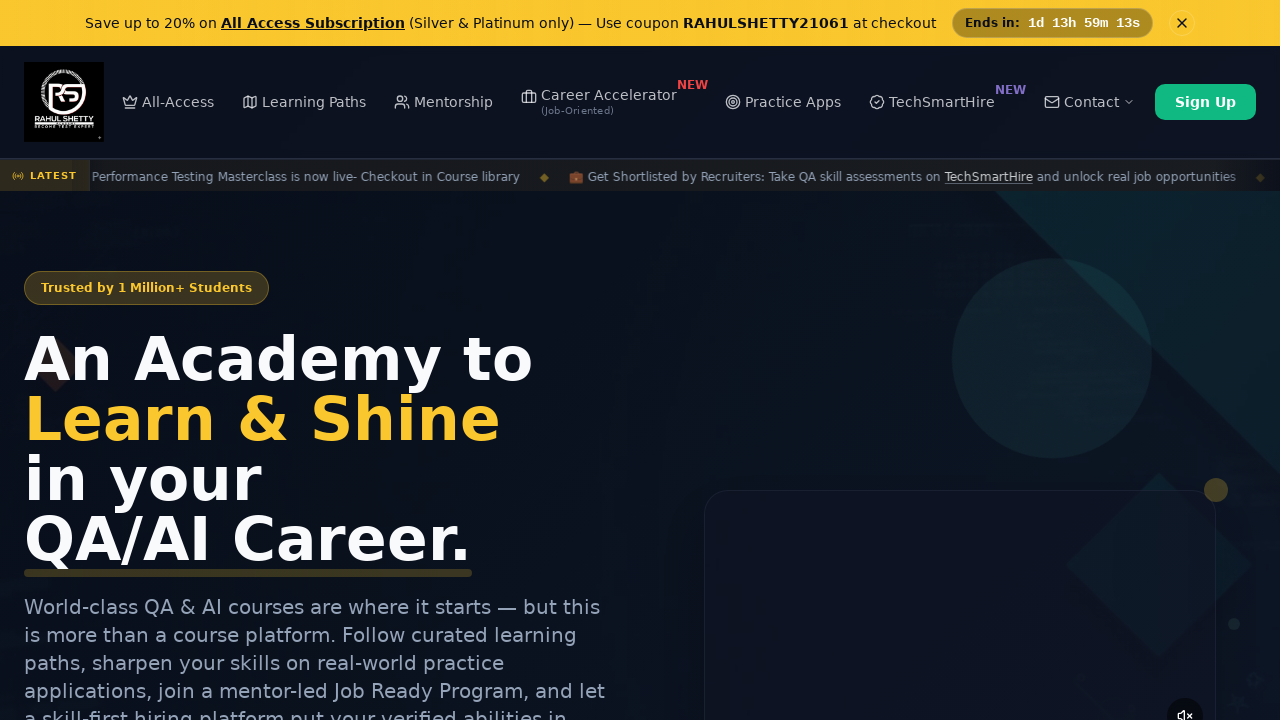

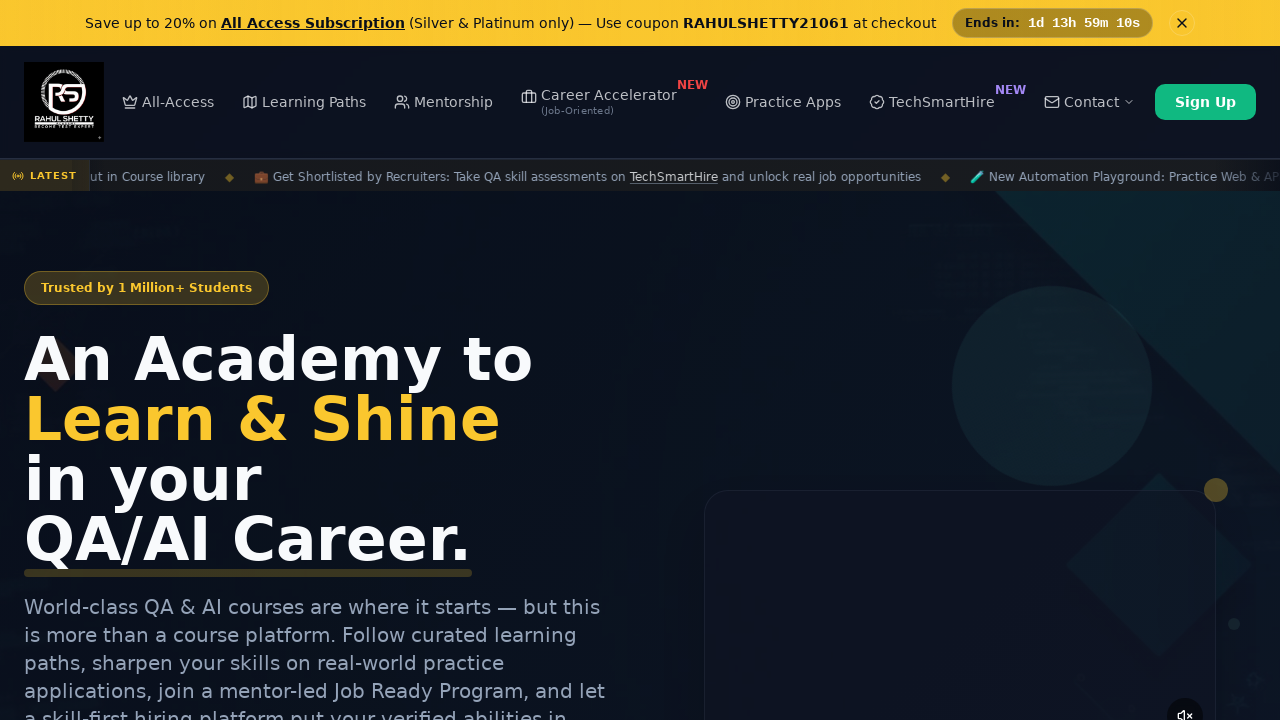